Tests the text input functionality on UI Testing Playground by entering text in an input field and clicking a button to update its text content

Starting URL: http://uitestingplayground.com/textinput

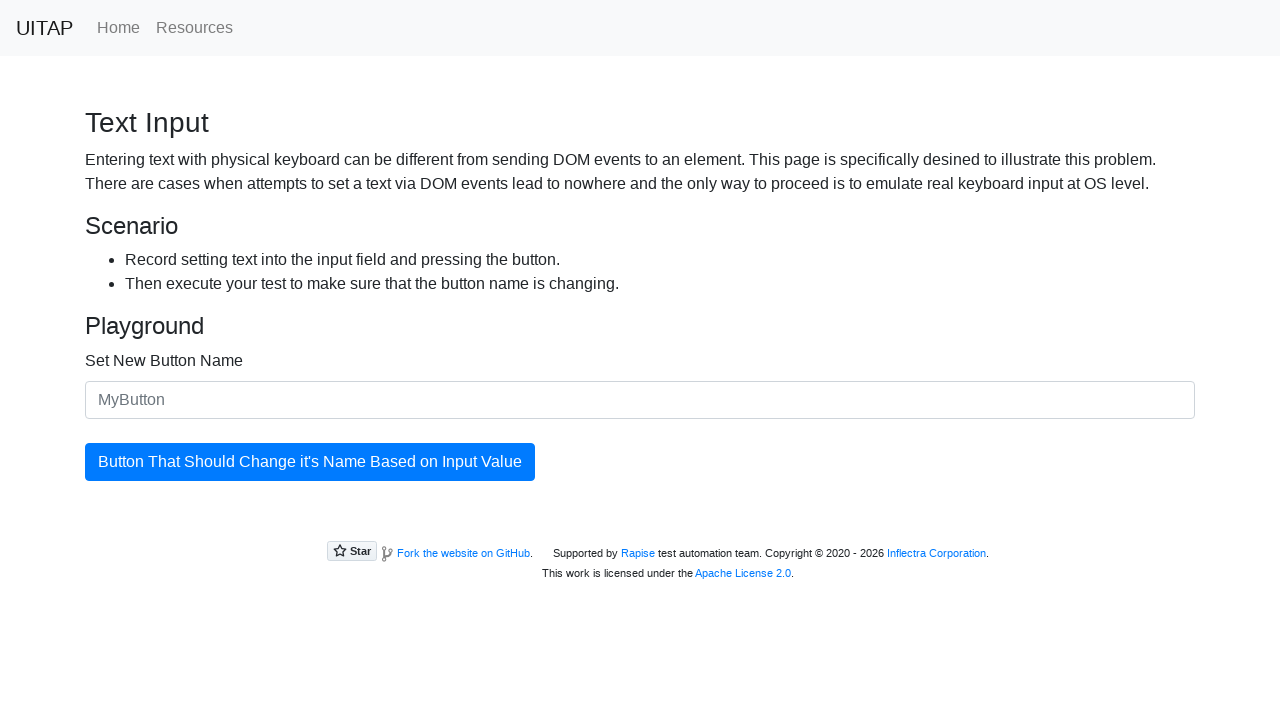

Filled input field with 'SkyPro' on input#newButtonName
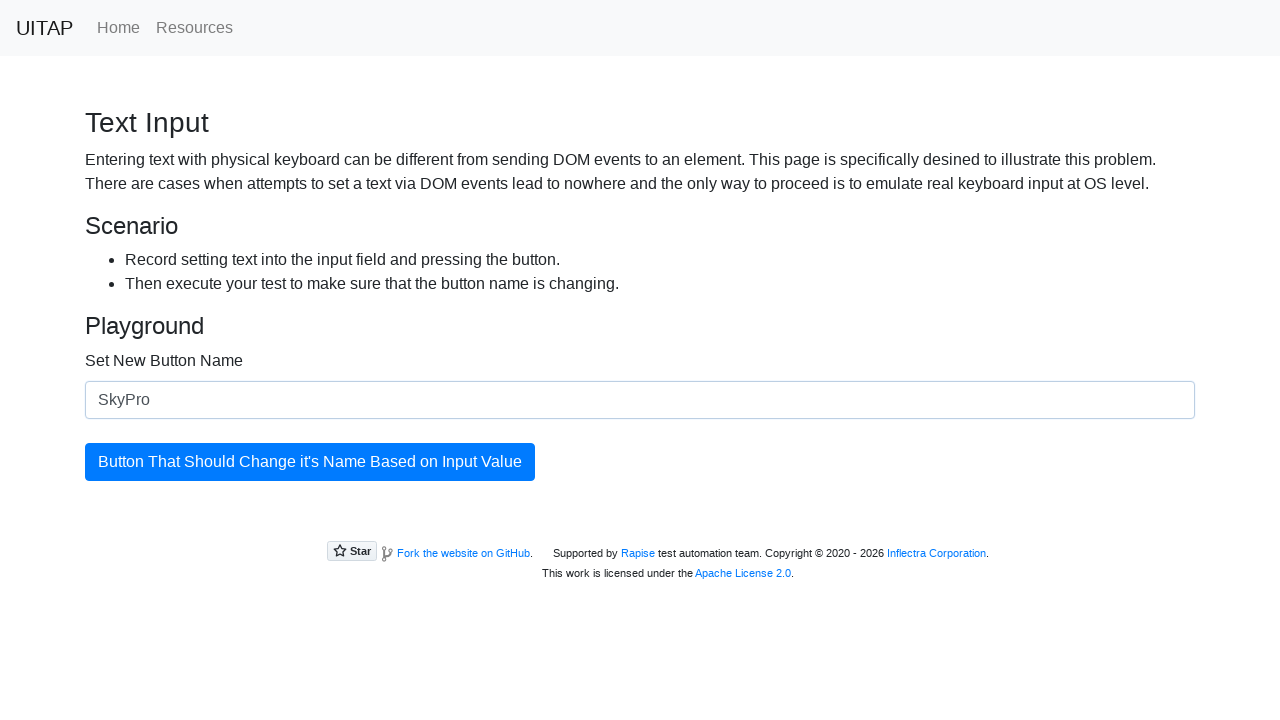

Clicked the update button at (310, 462) on button#updatingButton
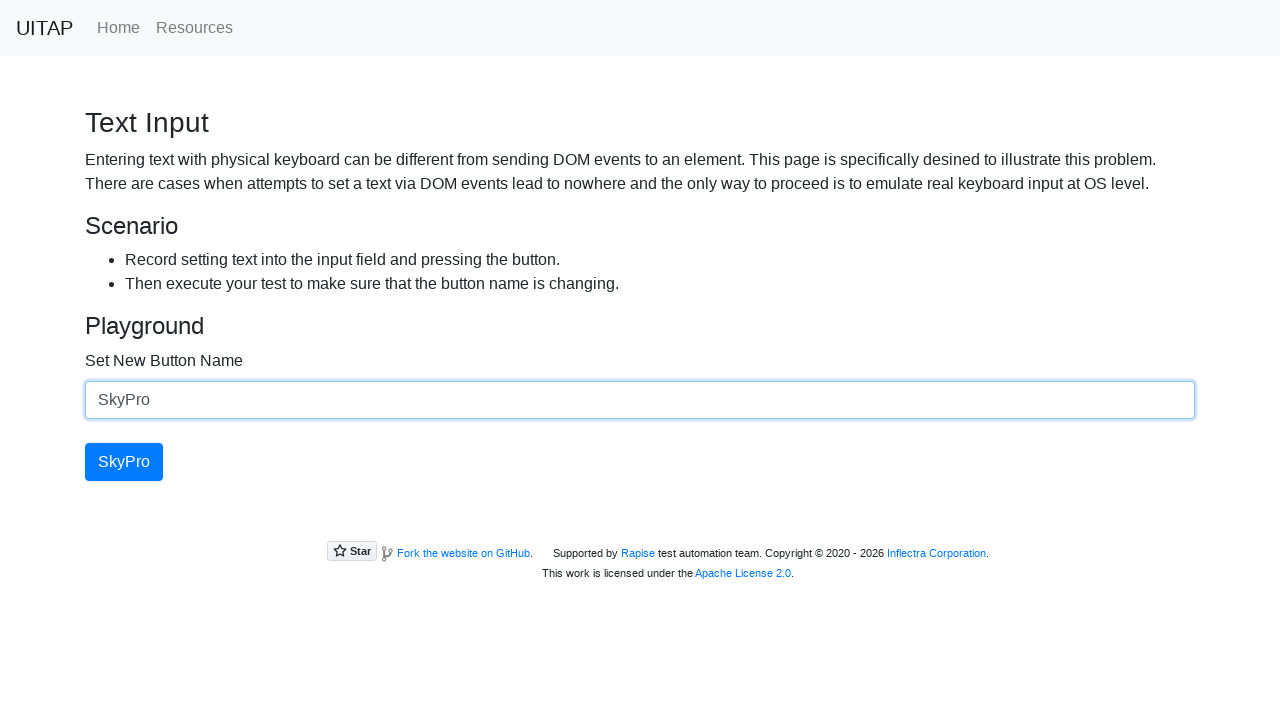

Button text updated to 'SkyPro'
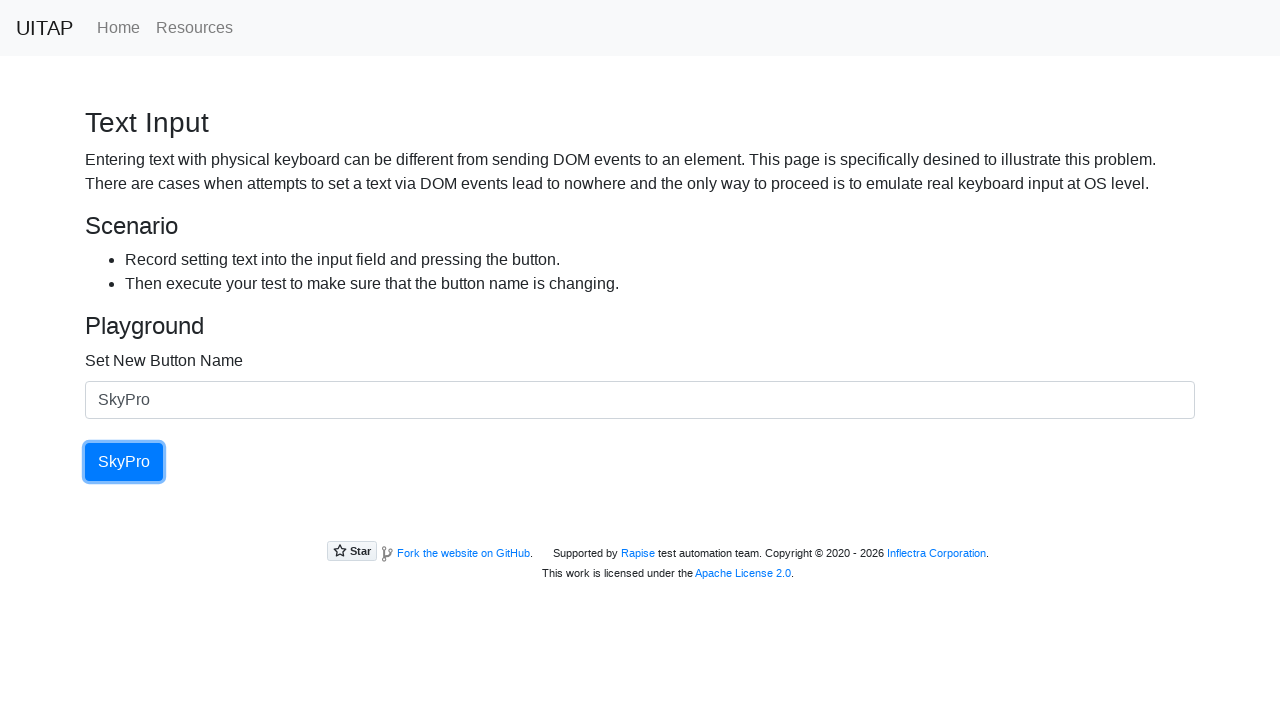

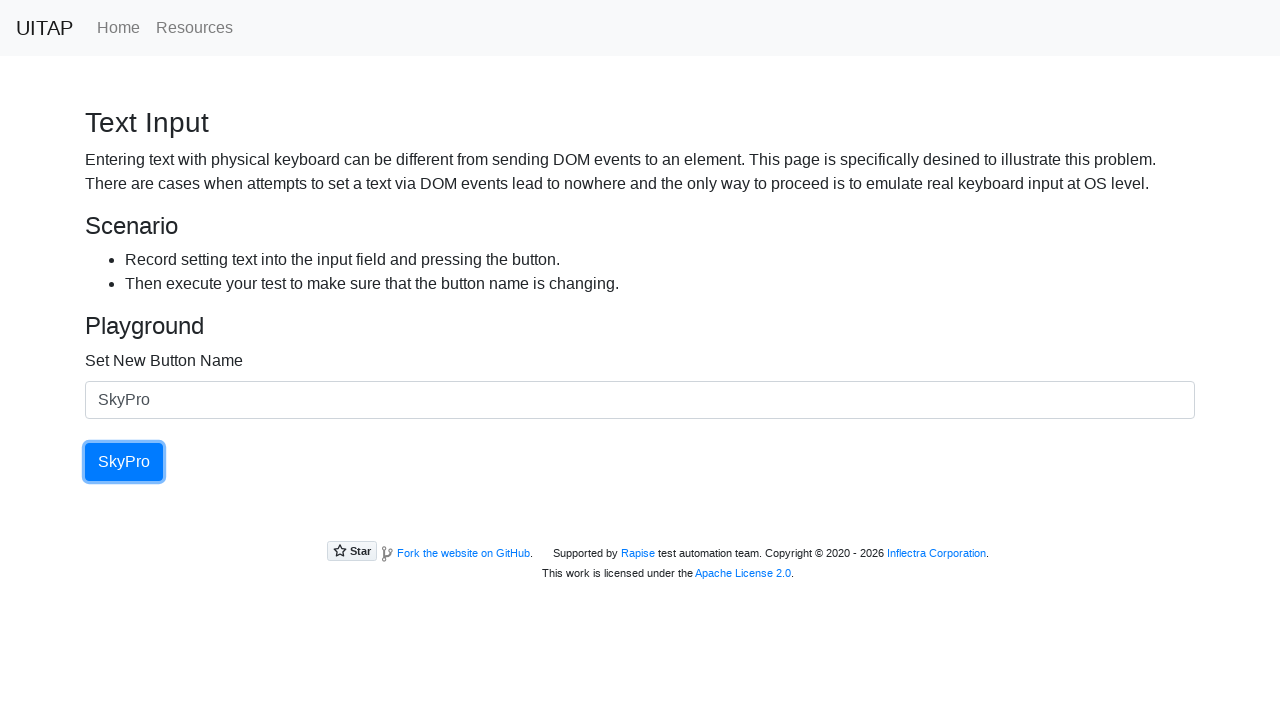